Tests handling of new browser tabs by clicking a button that opens a new tab and verifying content on the new tab

Starting URL: https://demoqa.com/browser-windows

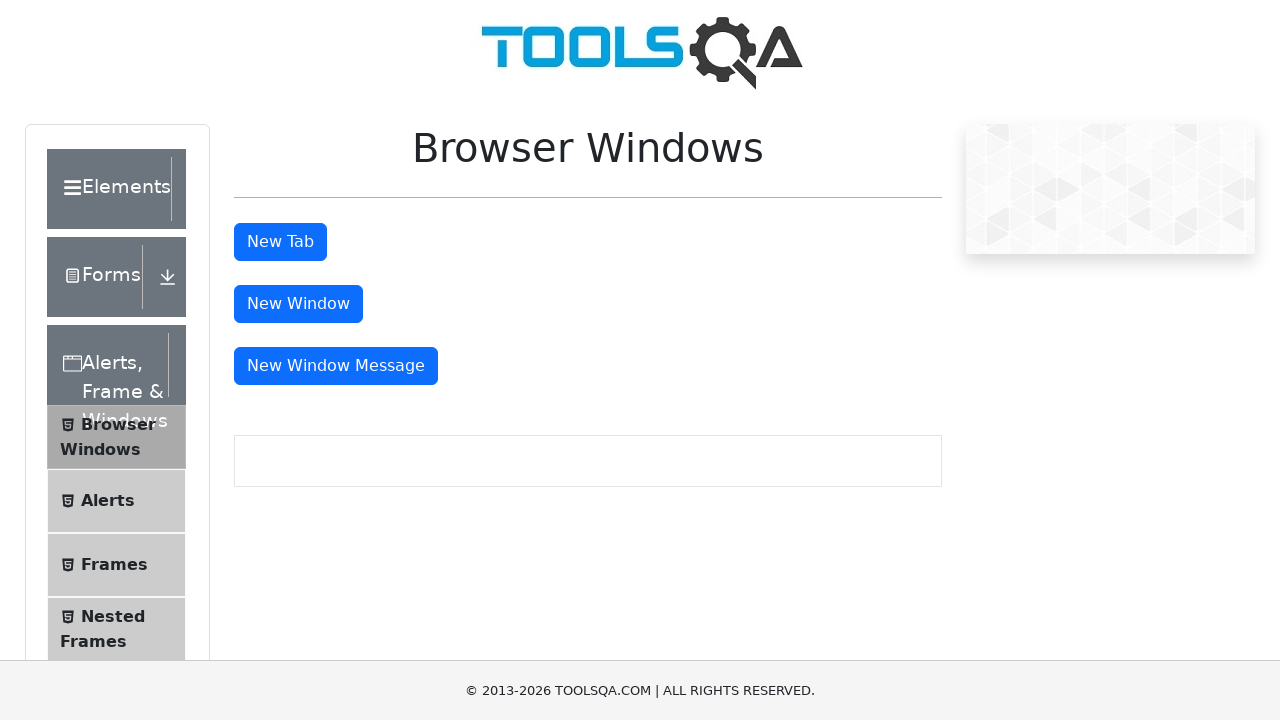

Clicked 'New Tab' button to open new tab at (280, 242) on internal:role=button[name="New Tab"i]
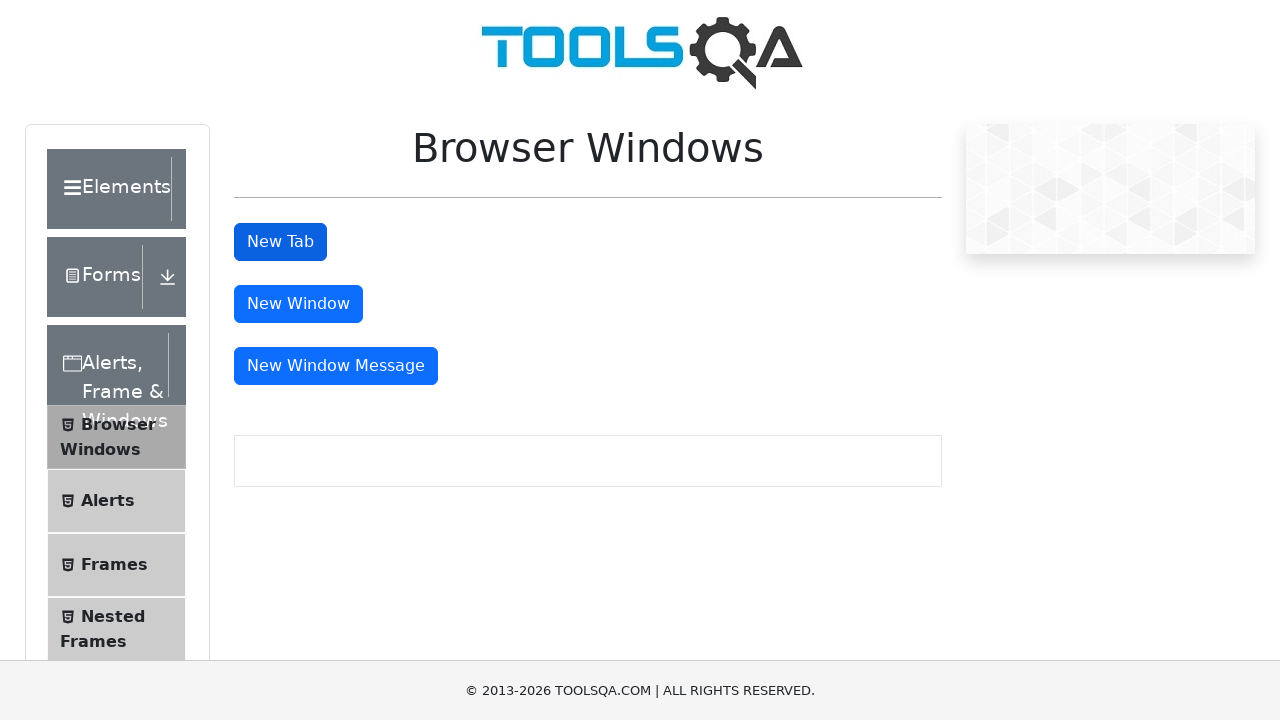

New tab opened and captured
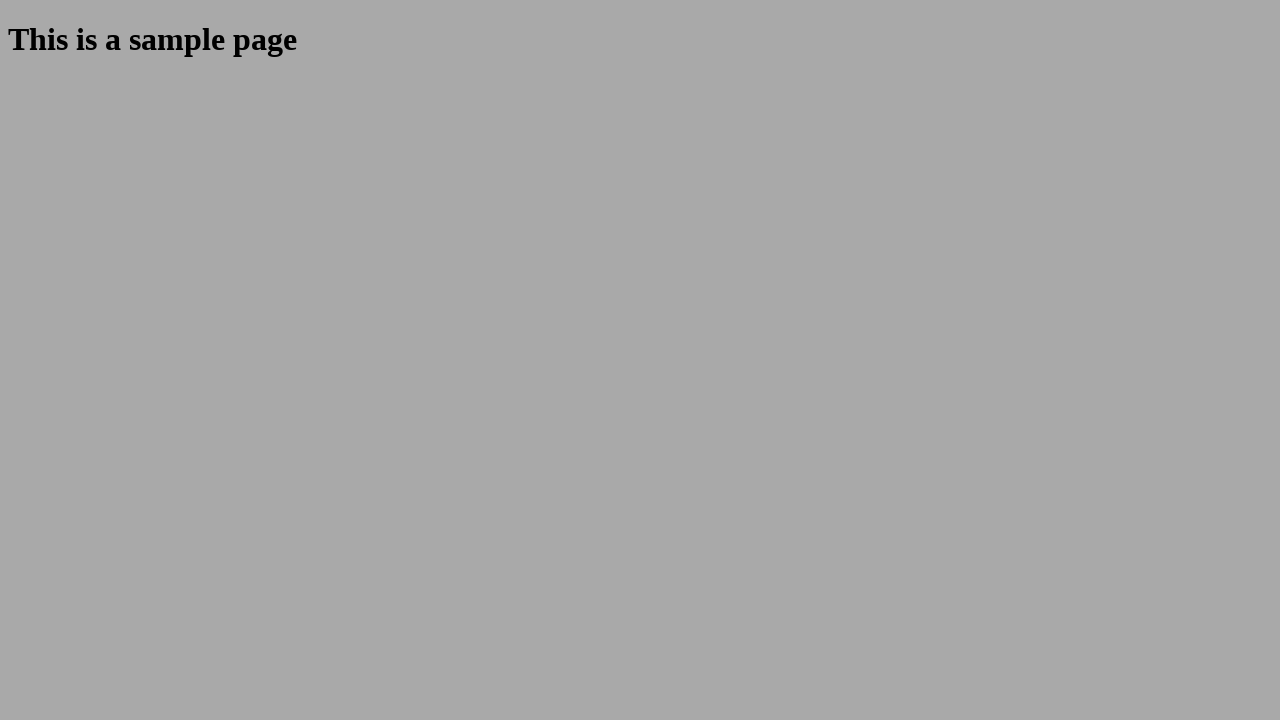

Verified 'sample page' text appeared on new tab
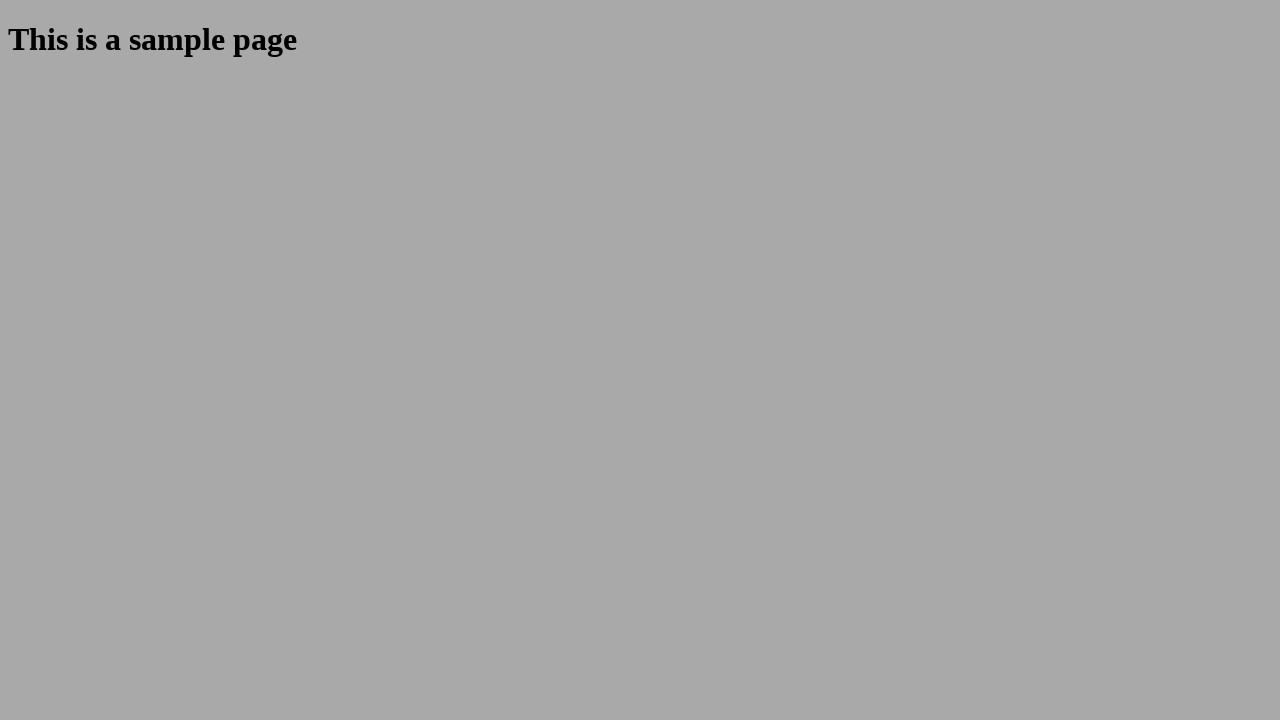

Closed new tab
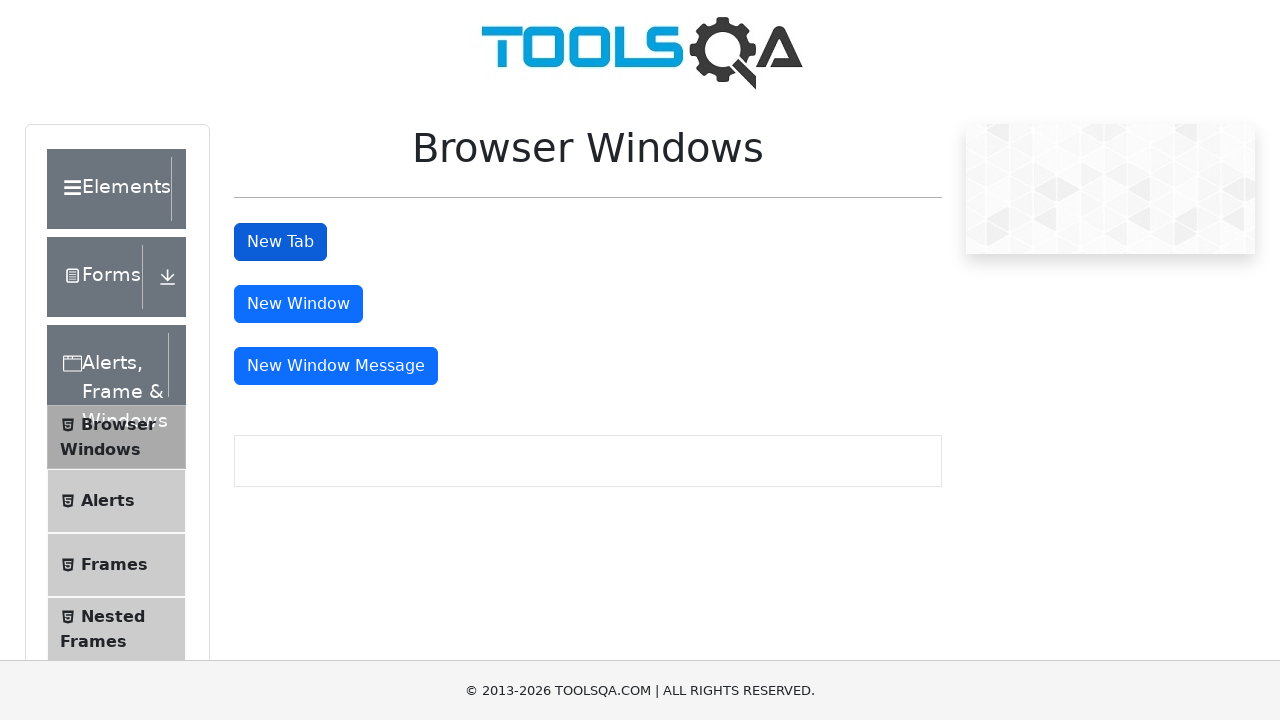

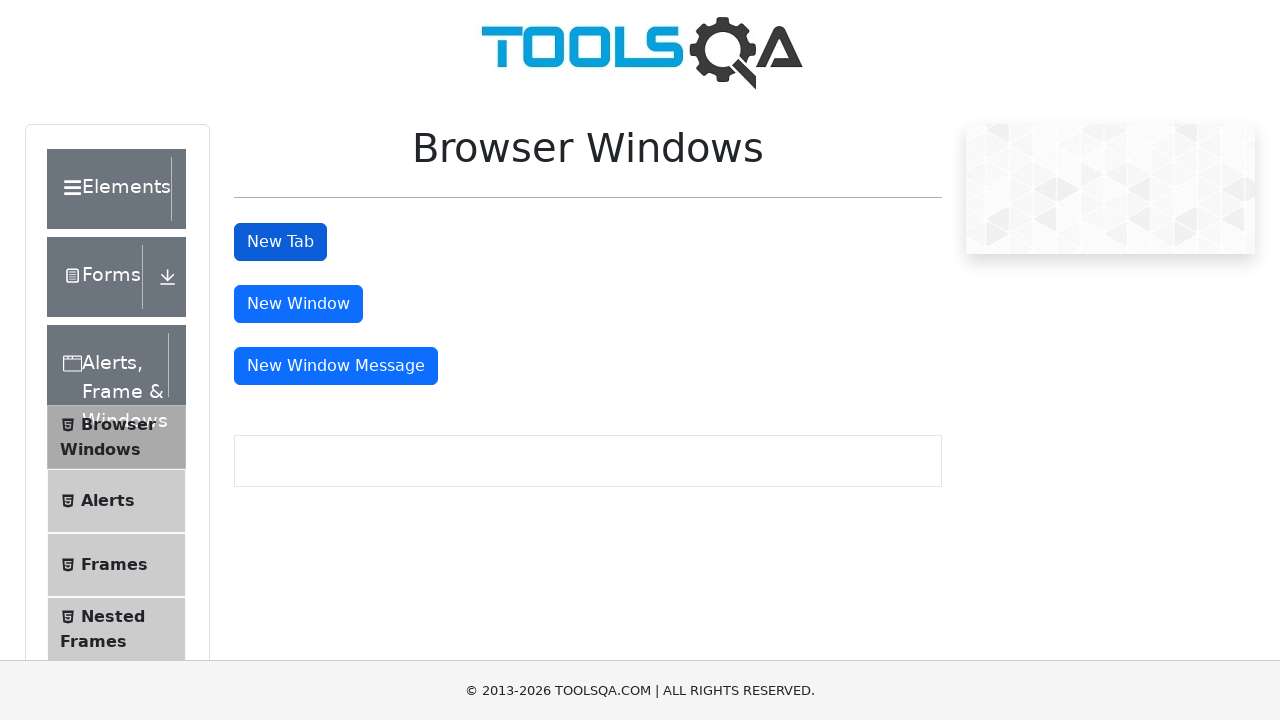